Tests the practice registration form on DemoQA by filling out all fields including personal info, date of birth, subjects, hobbies, address, and state/city dropdowns, then submits and verifies the data appears in the confirmation modal.

Starting URL: https://demoqa.com/automation-practice-form

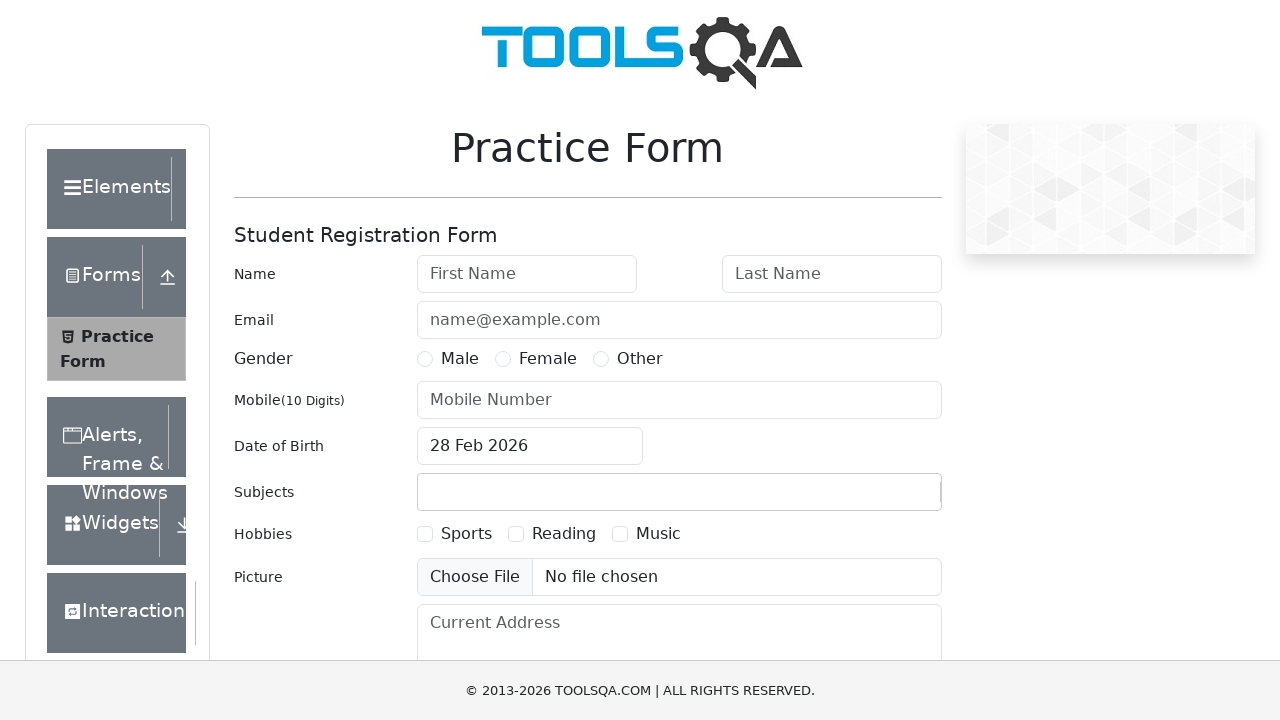

Removed fixed banner element
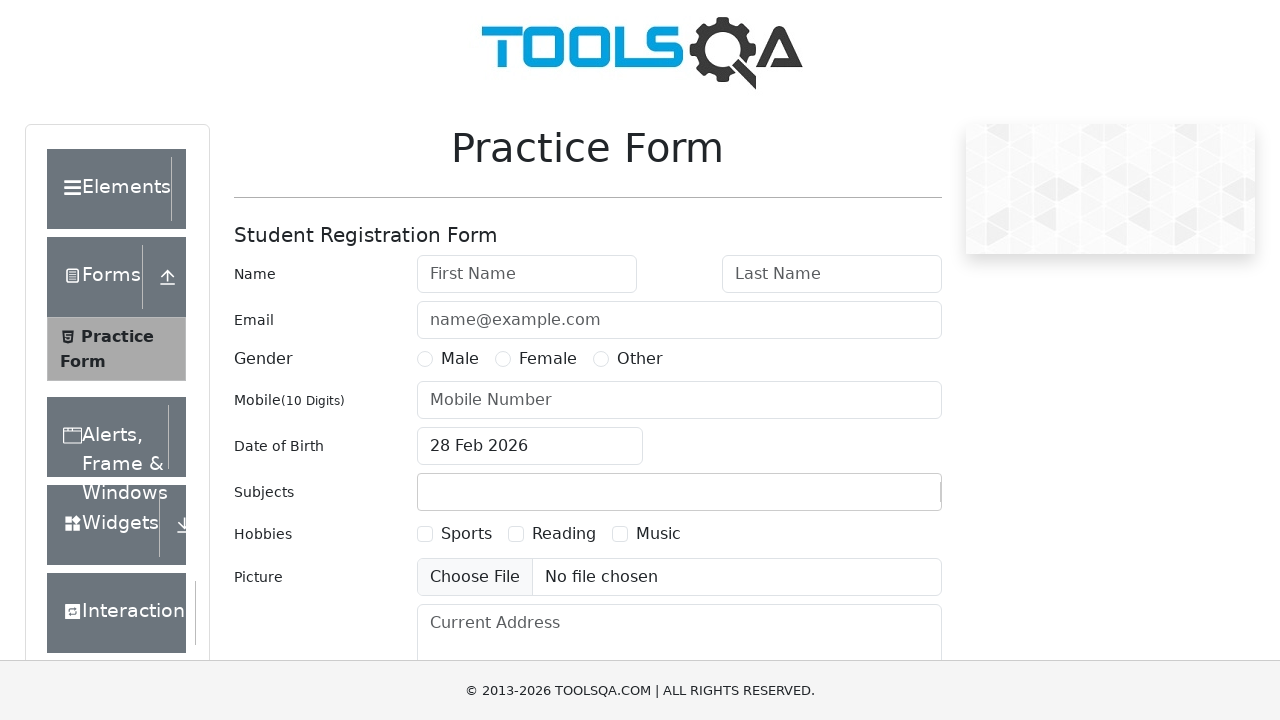

Removed footer element
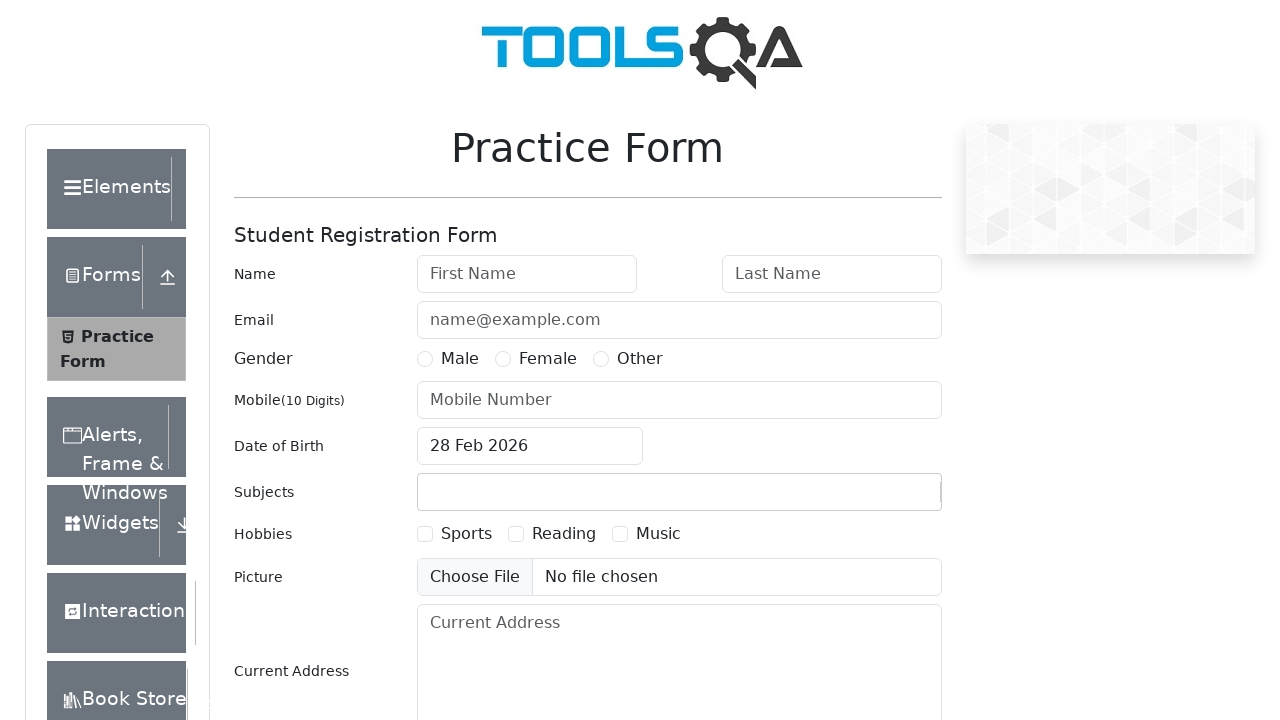

Filled first name field with 'JohnMichael' on #firstName
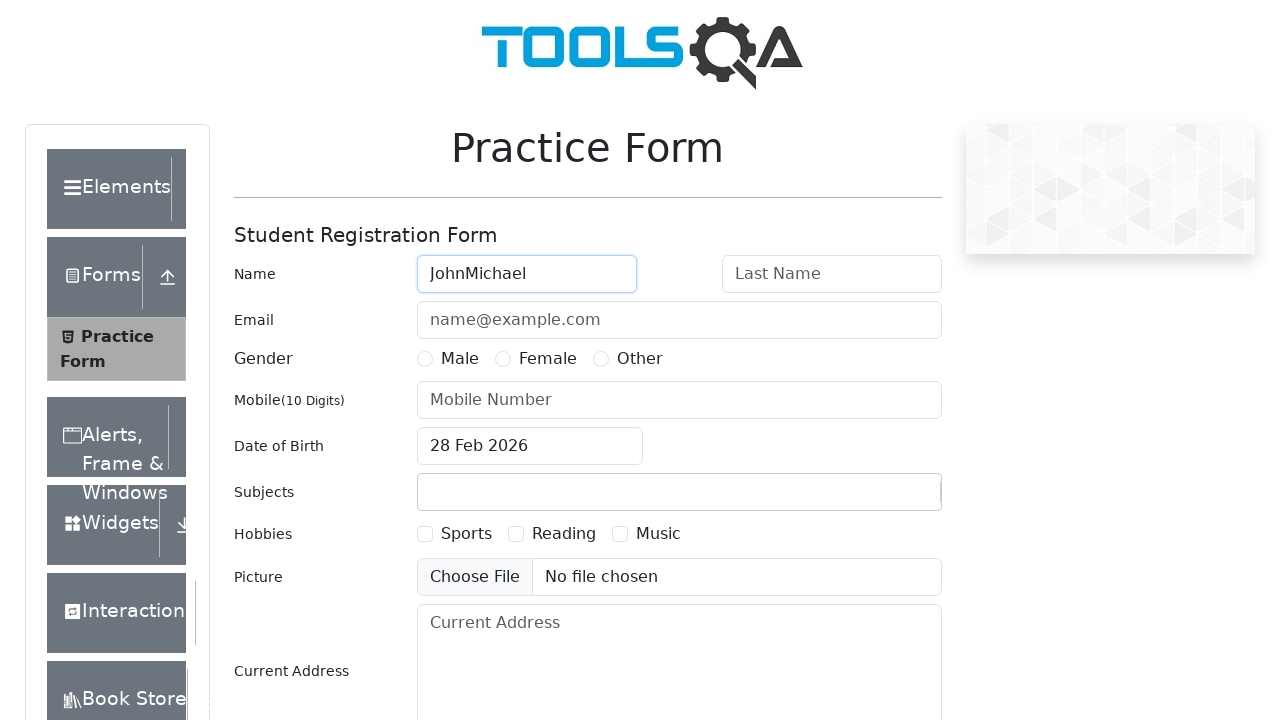

Filled last name field with 'SmithJones' on #lastName
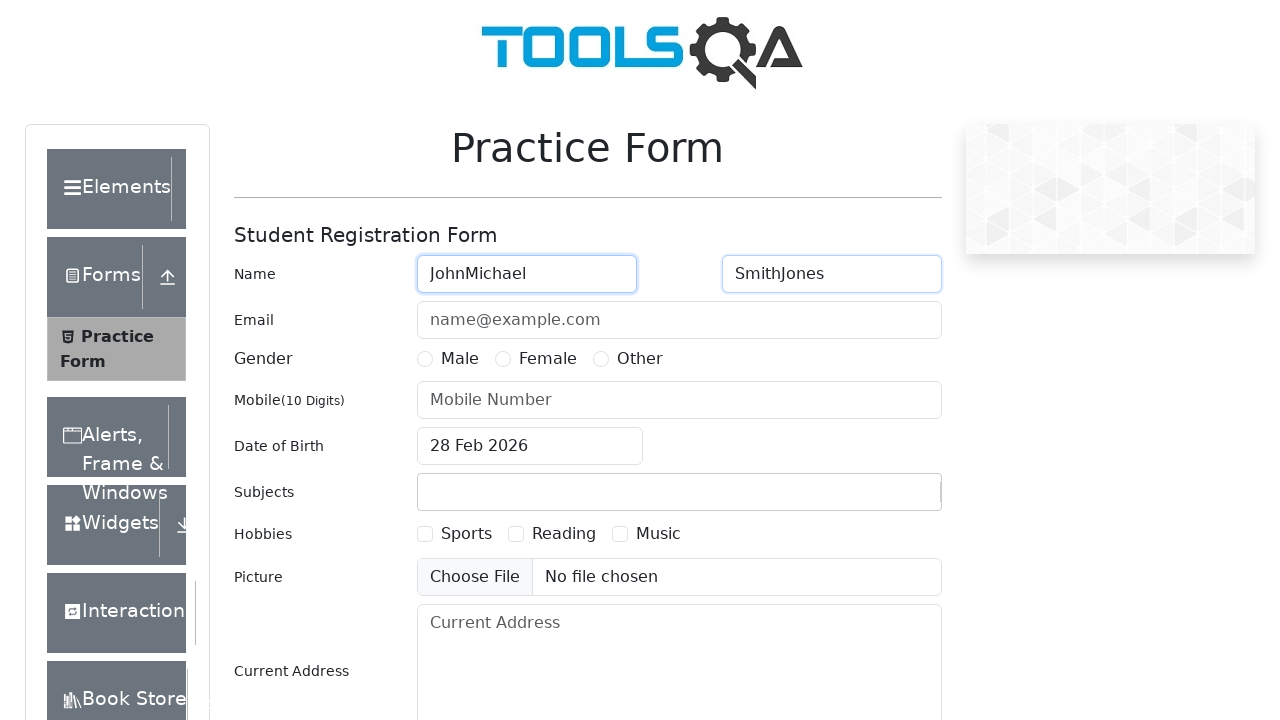

Filled email field with 'testuser7492@example.com' on #userEmail
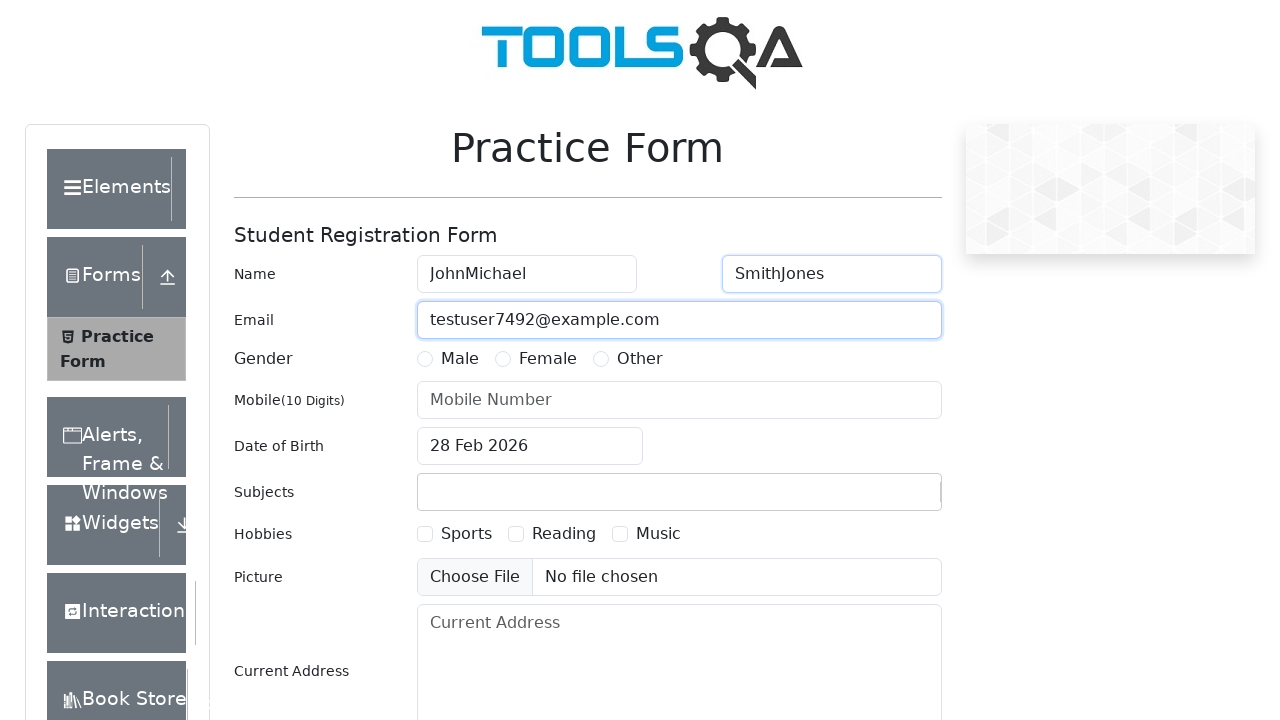

Selected 'Male' gender option at (460, 359) on #genterWrapper >> text=Male
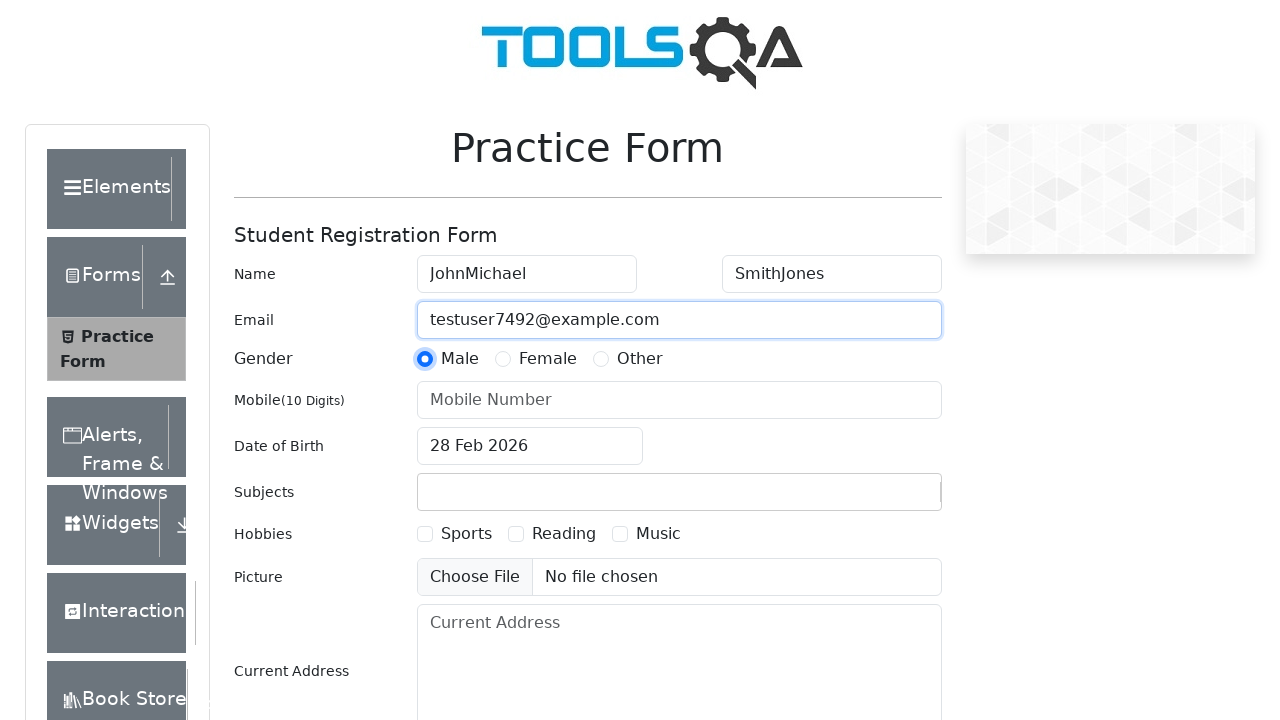

Filled phone number field with '9876543210' on #userNumber
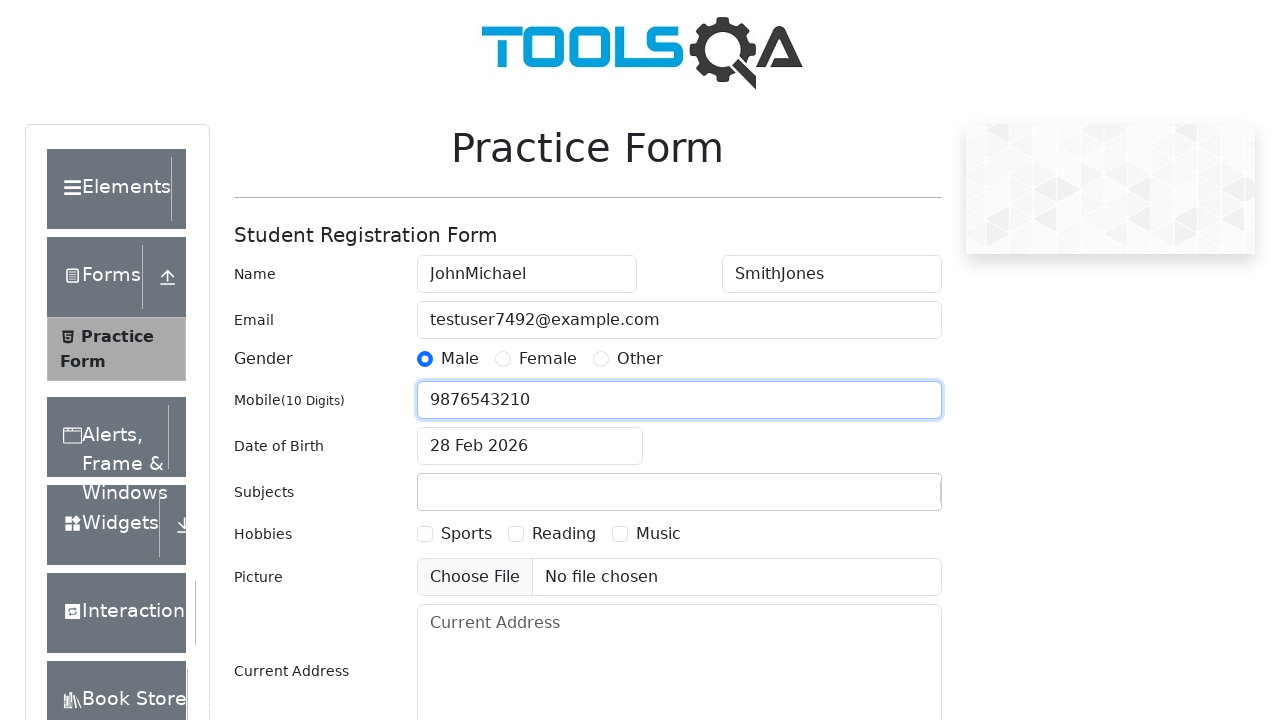

Clicked date of birth input field at (530, 446) on #dateOfBirthInput
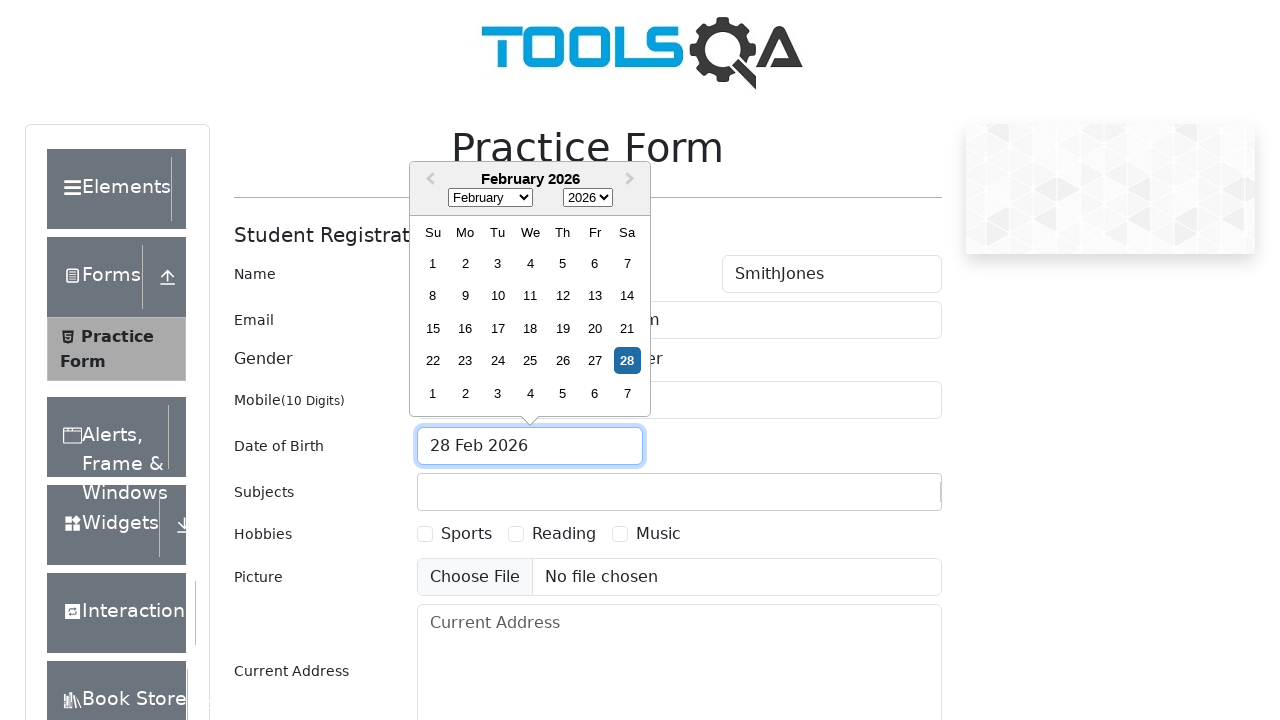

Selected all text in date of birth field
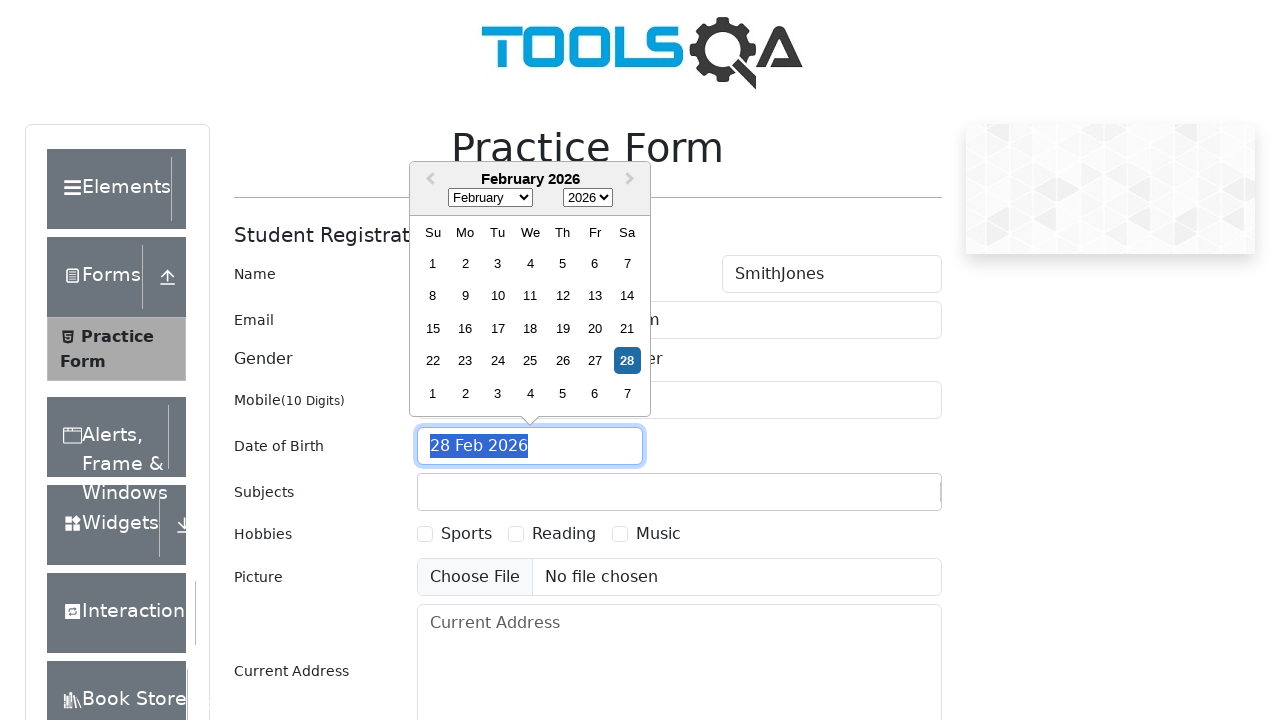

Typed date of birth '02 Jul 1995'
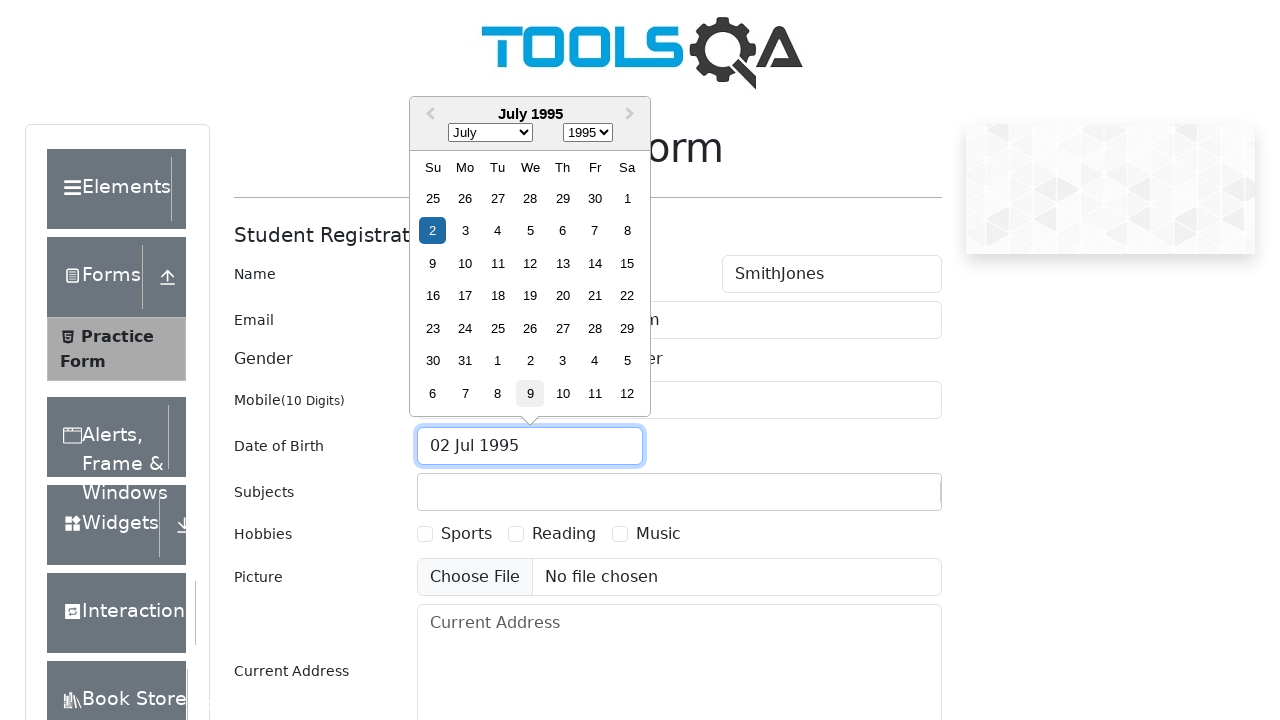

Pressed Enter to confirm date of birth
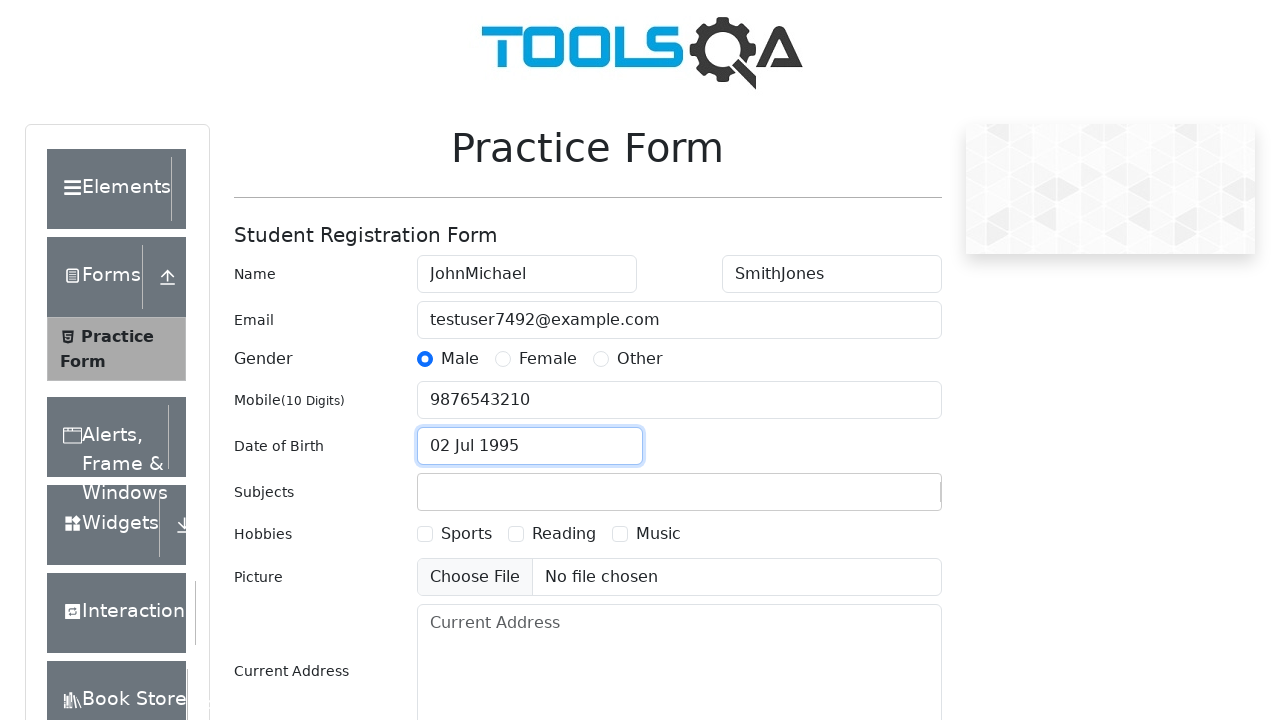

Filled subjects input with 'Physics' on #subjectsInput
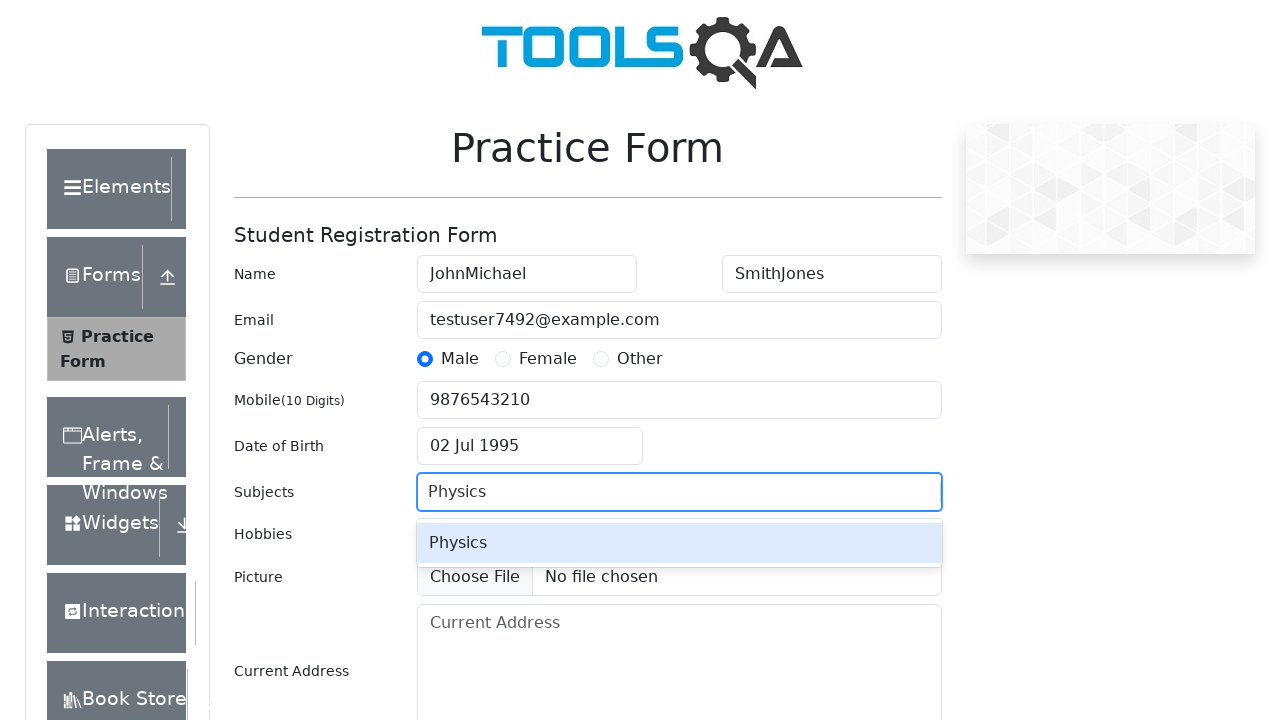

Pressed Enter to add Physics subject
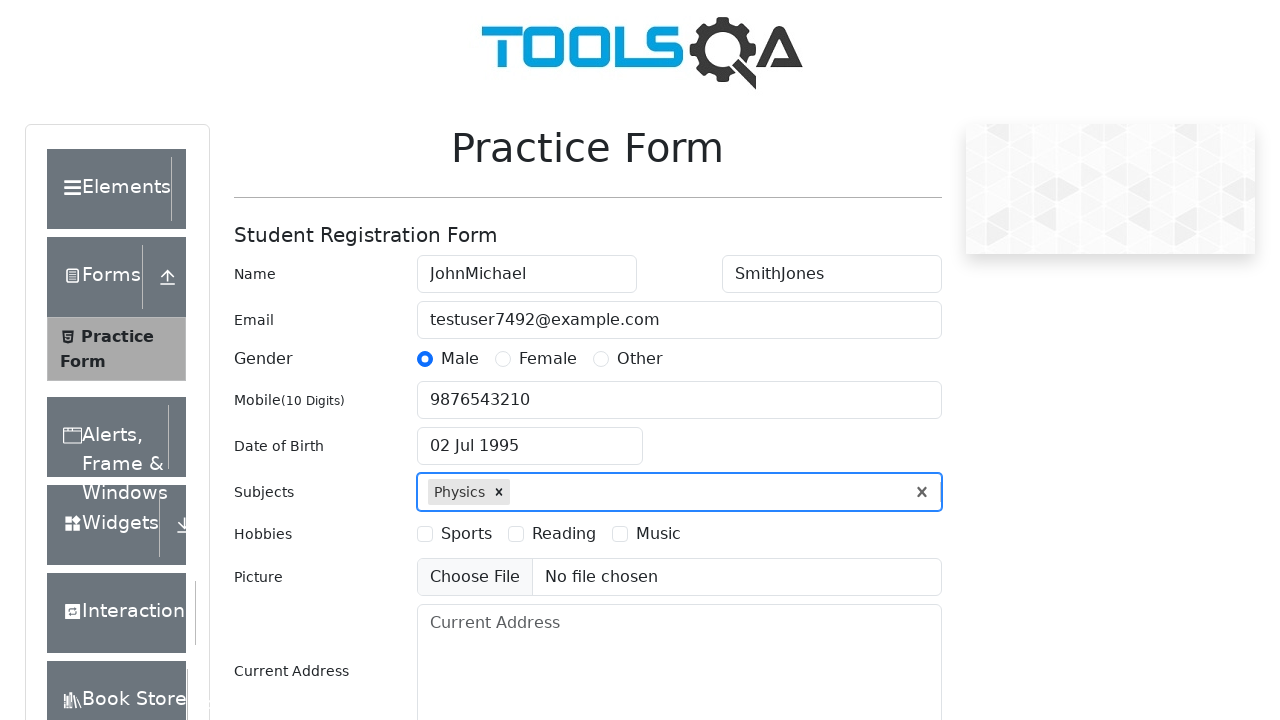

Selected 'Sports' hobby option at (466, 534) on #hobbiesWrapper >> text=Sports
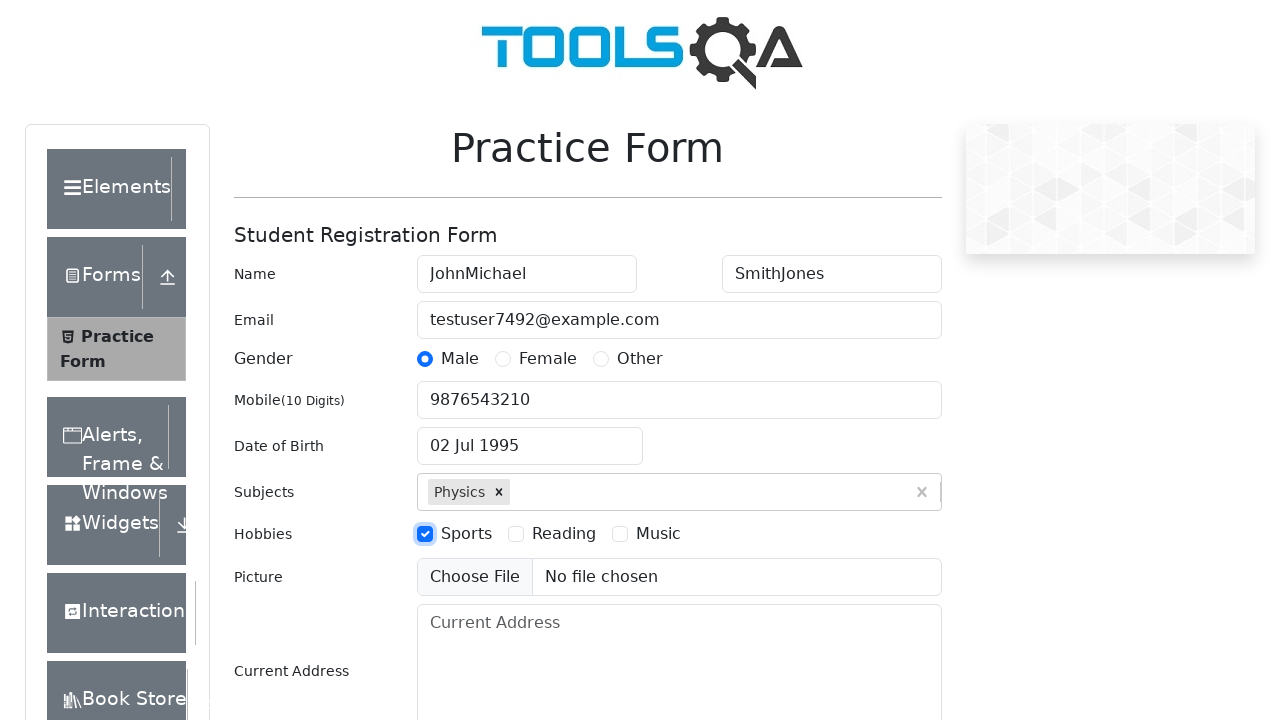

Filled current address field with 'Moscow' on #currentAddress
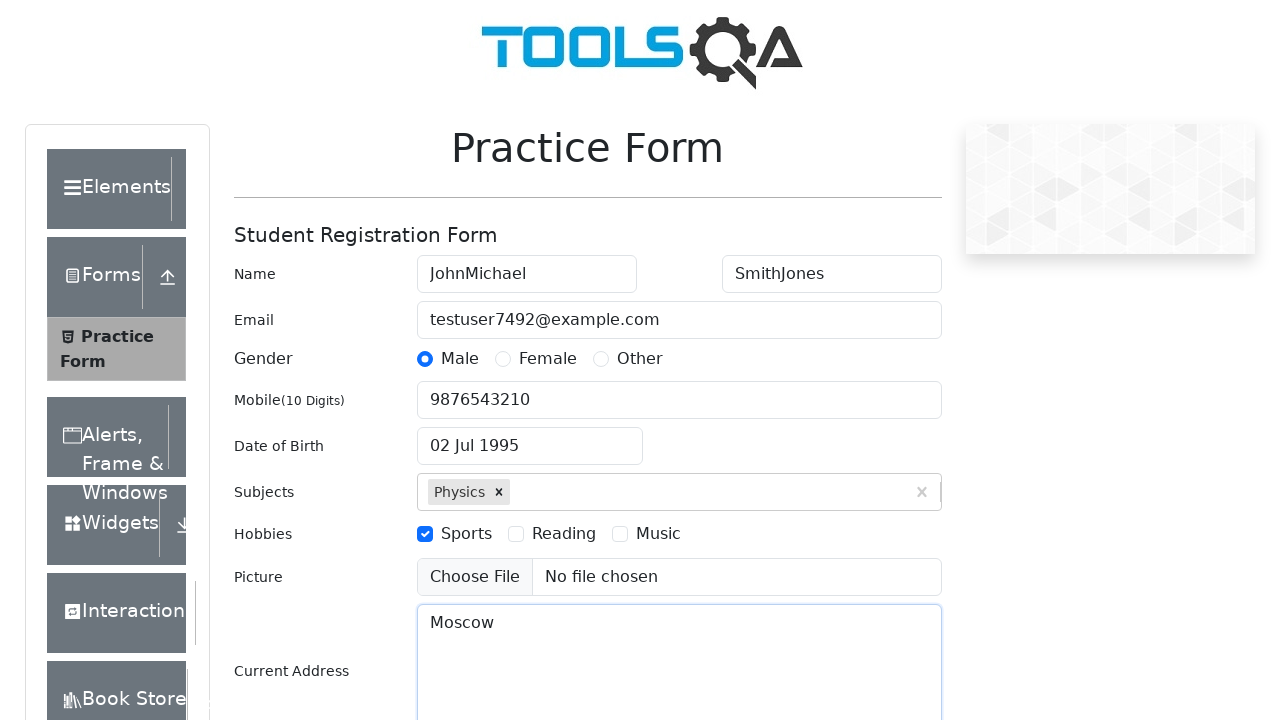

Clicked state dropdown at (527, 437) on #state
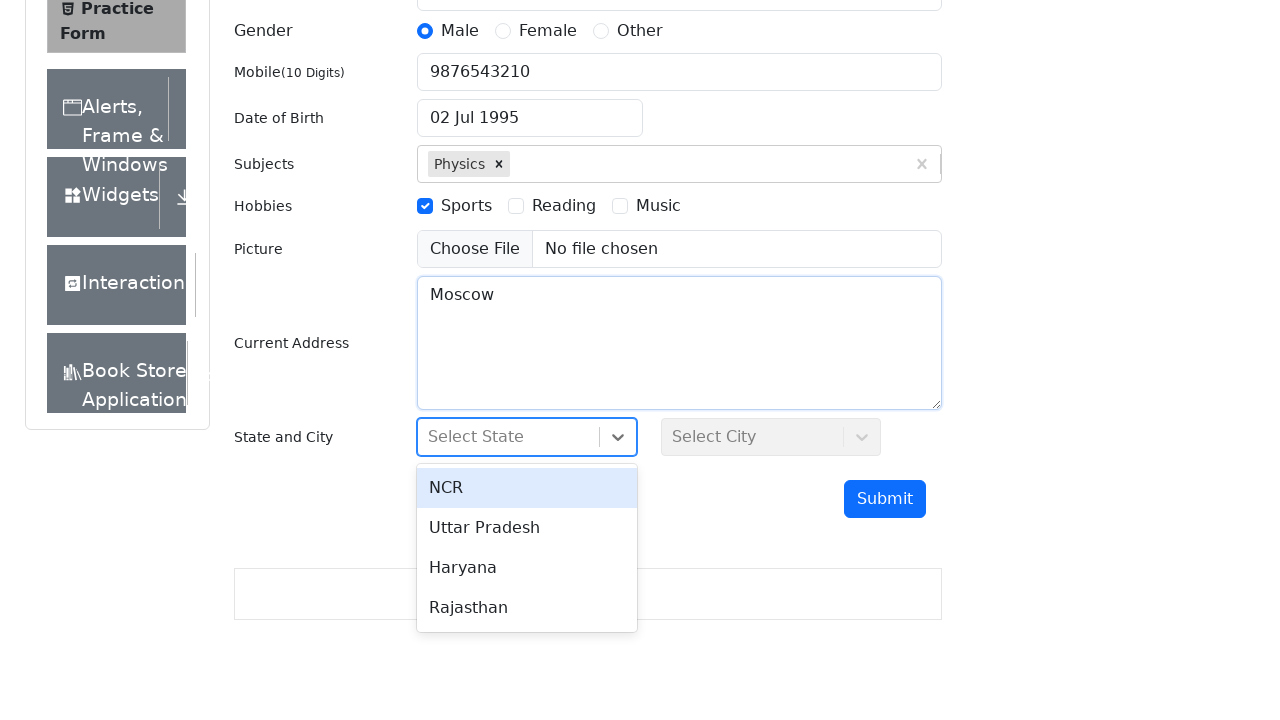

Selected 'Uttar Pradesh' from state dropdown at (527, 528) on text=Uttar Pradesh
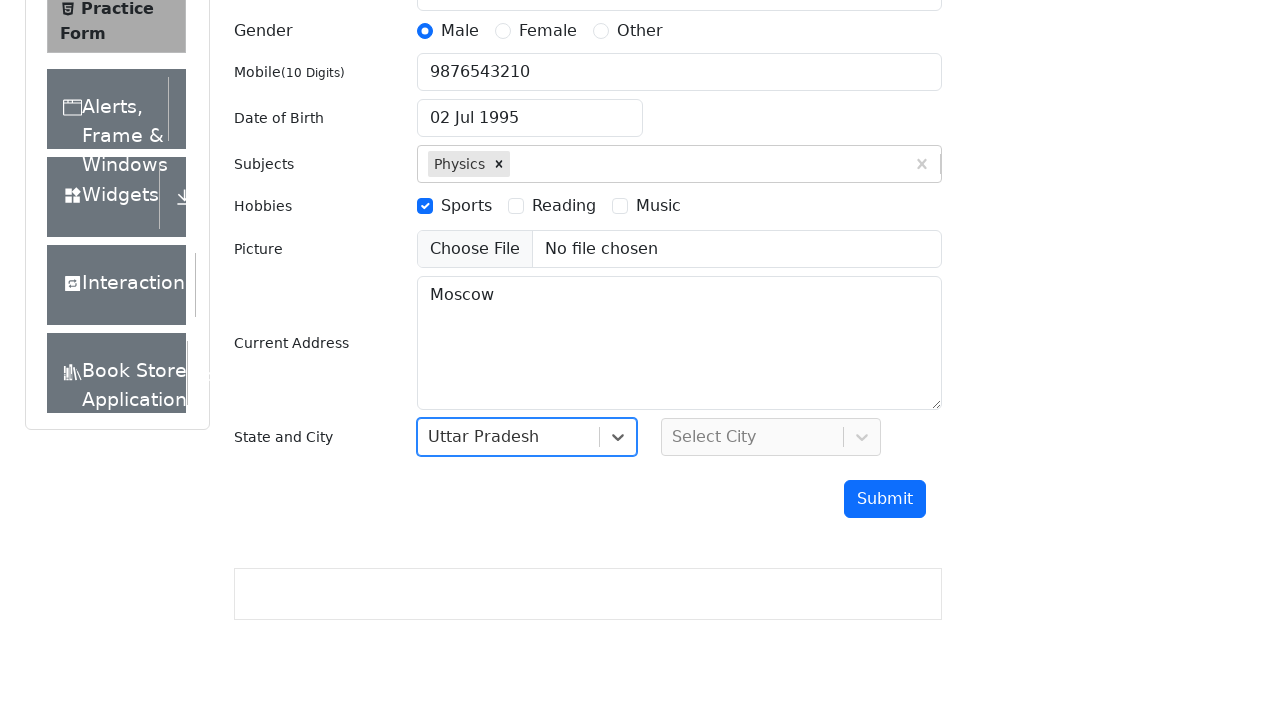

Clicked city dropdown at (771, 437) on #city
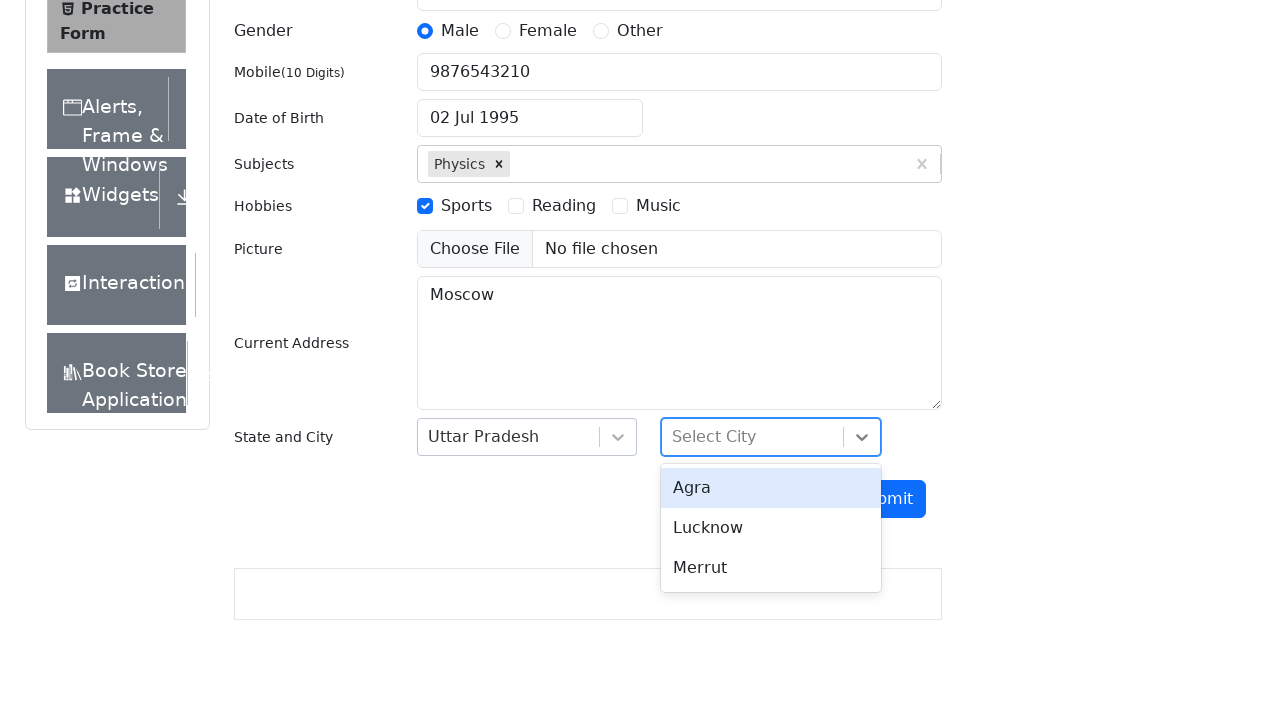

Selected 'Lucknow' from city dropdown at (771, 528) on text=Lucknow
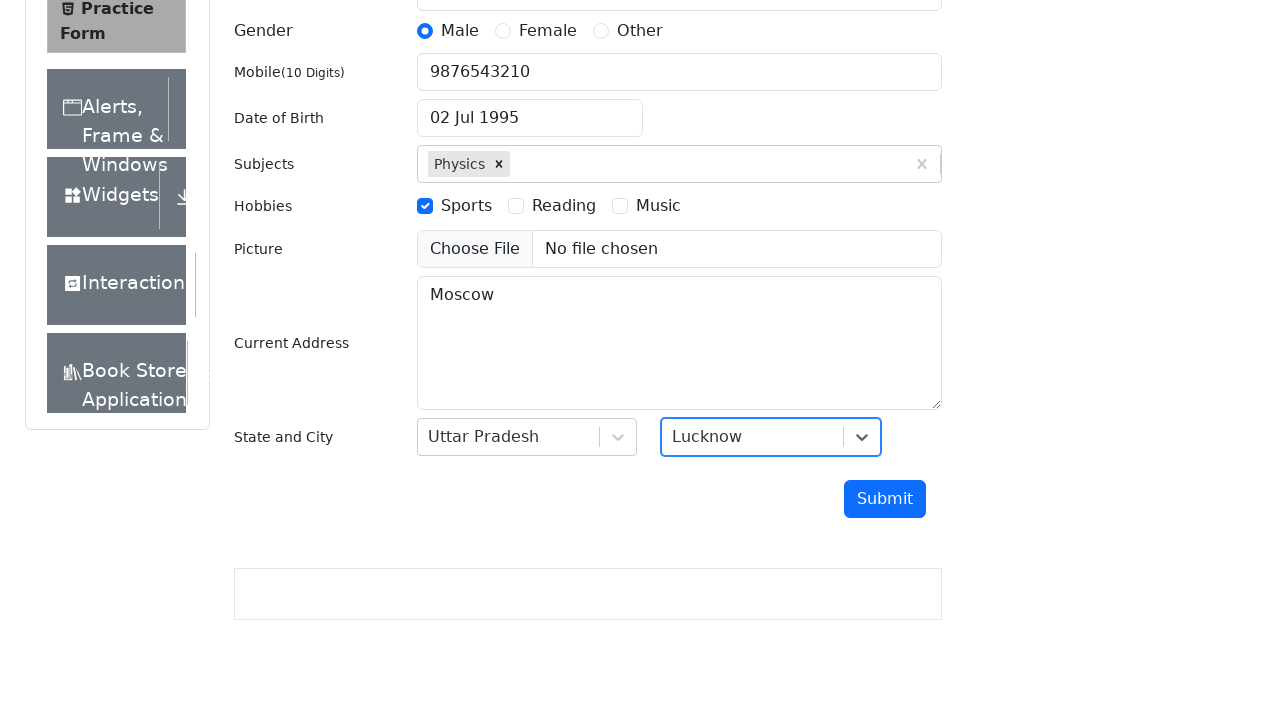

Clicked submit button to submit the registration form at (885, 499) on #submit
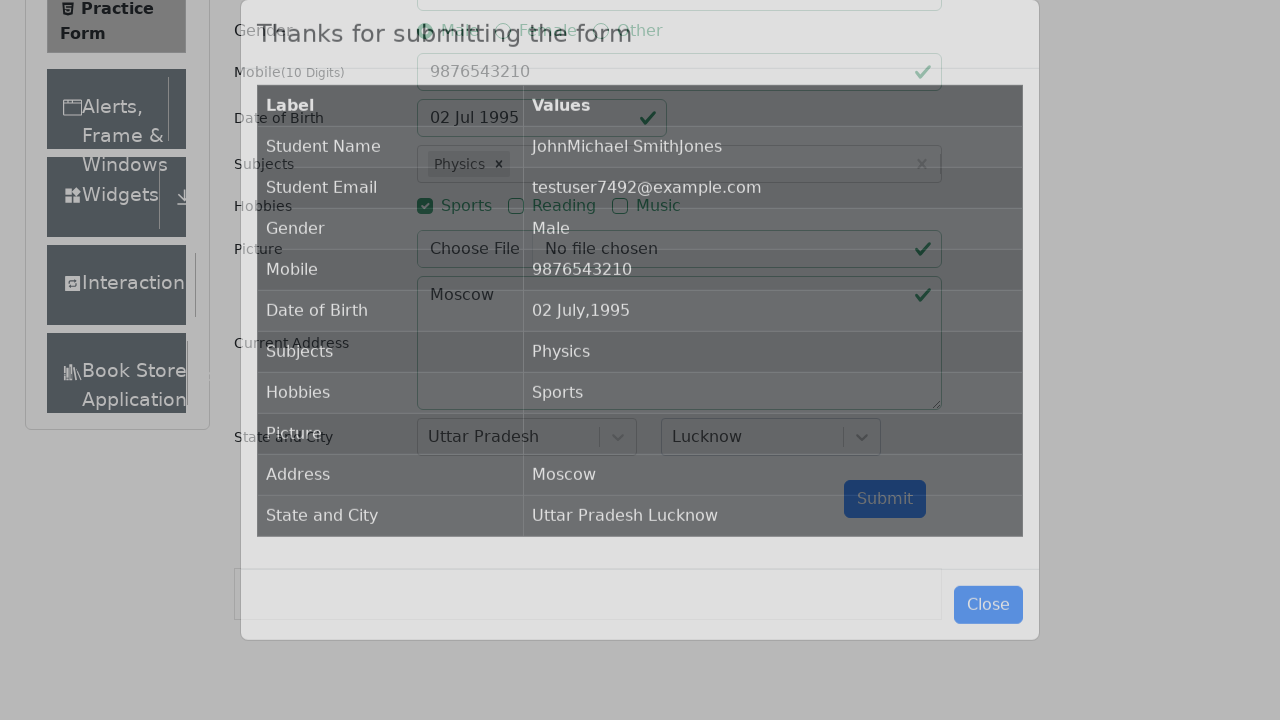

Confirmation modal with submitted data appeared
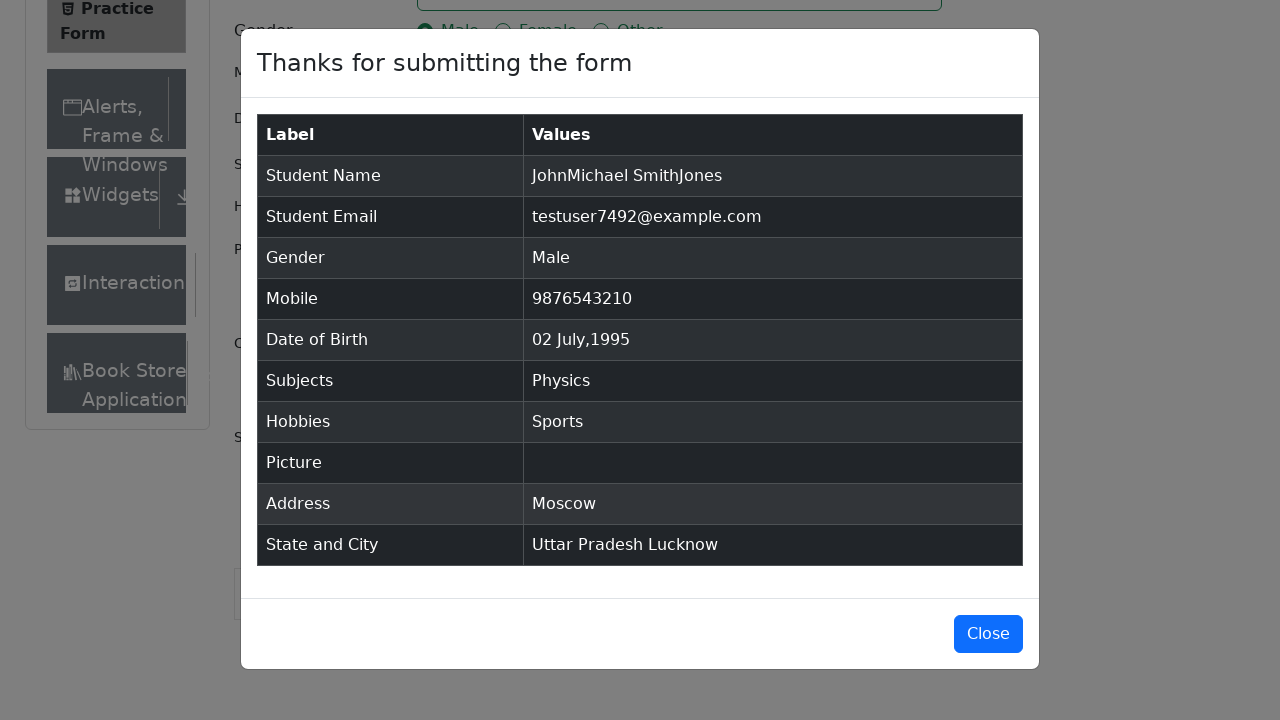

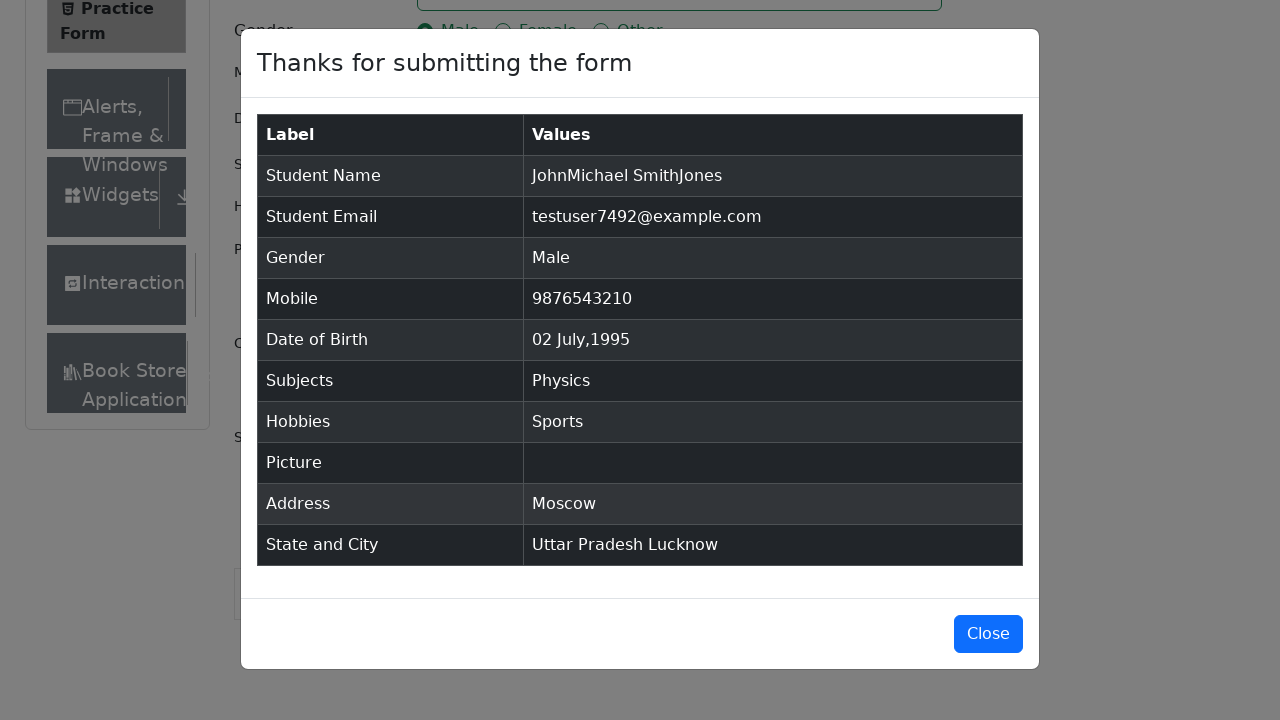